Scrolls down the page by 1200 pixels

Starting URL: https://rahulshettyacademy.com/AutomationPractice/

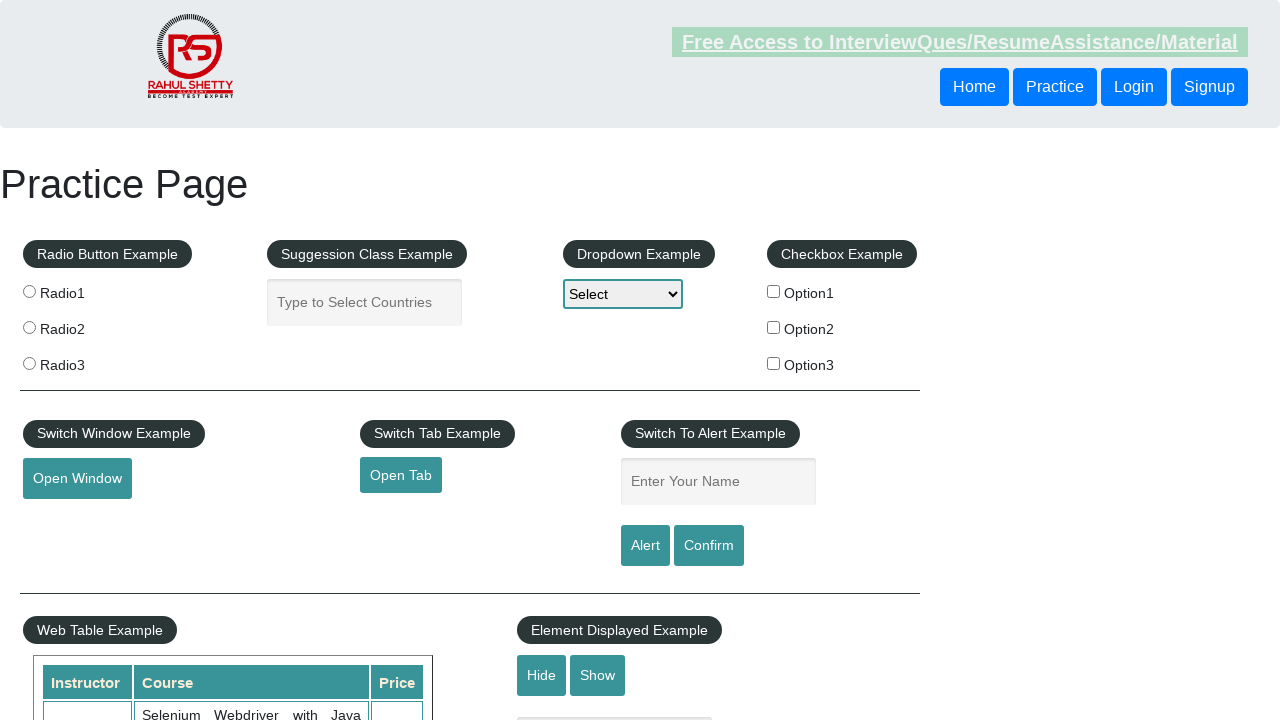

Scrolled down the page by 1200 pixels
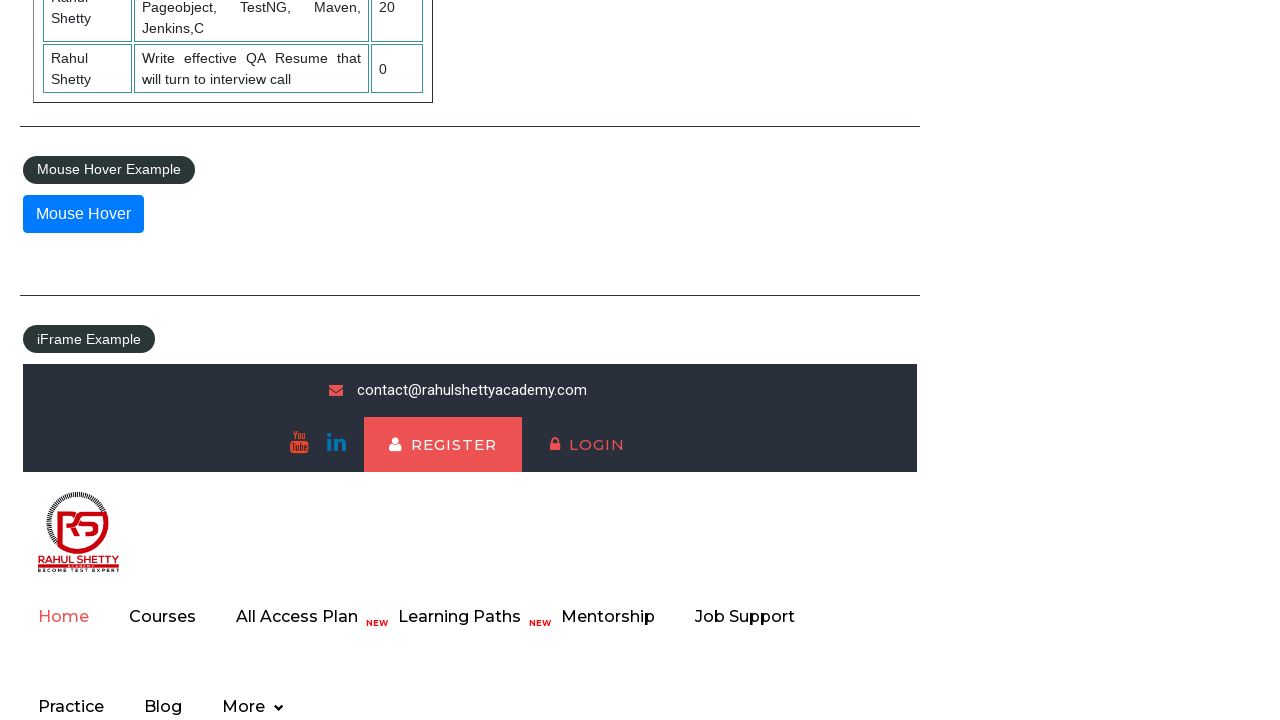

Waited 5000 milliseconds for page to stabilize
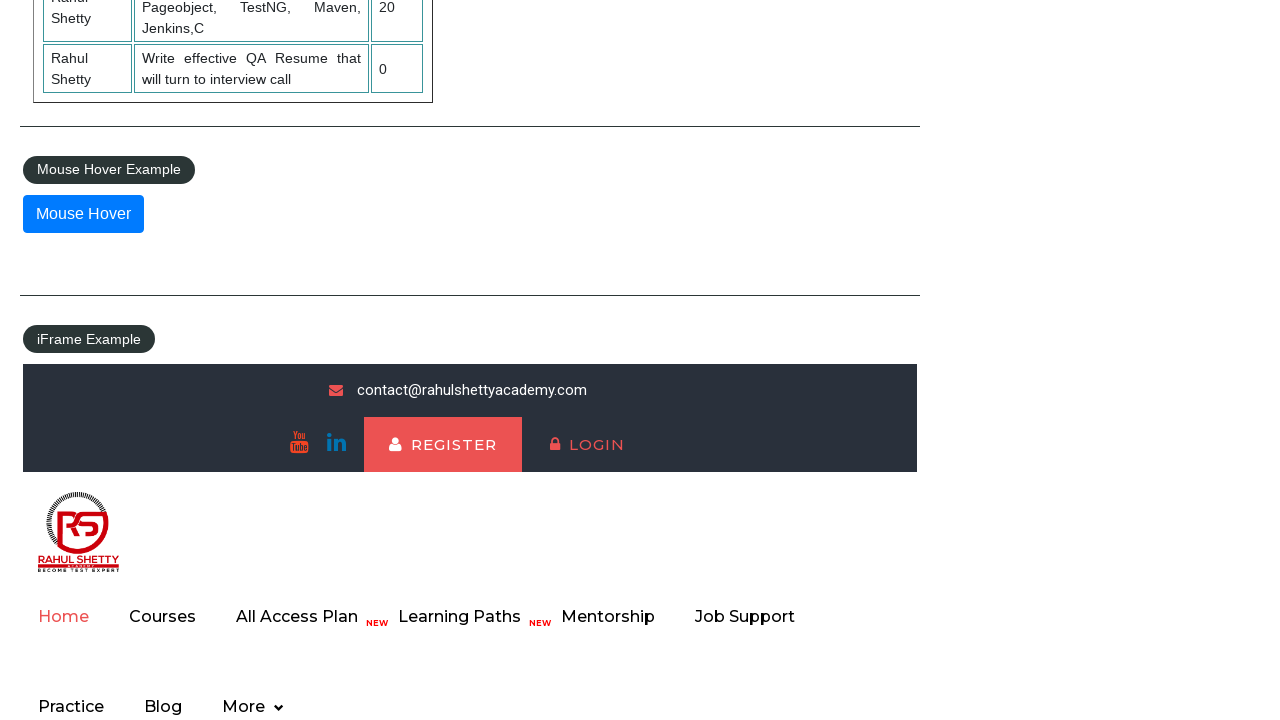

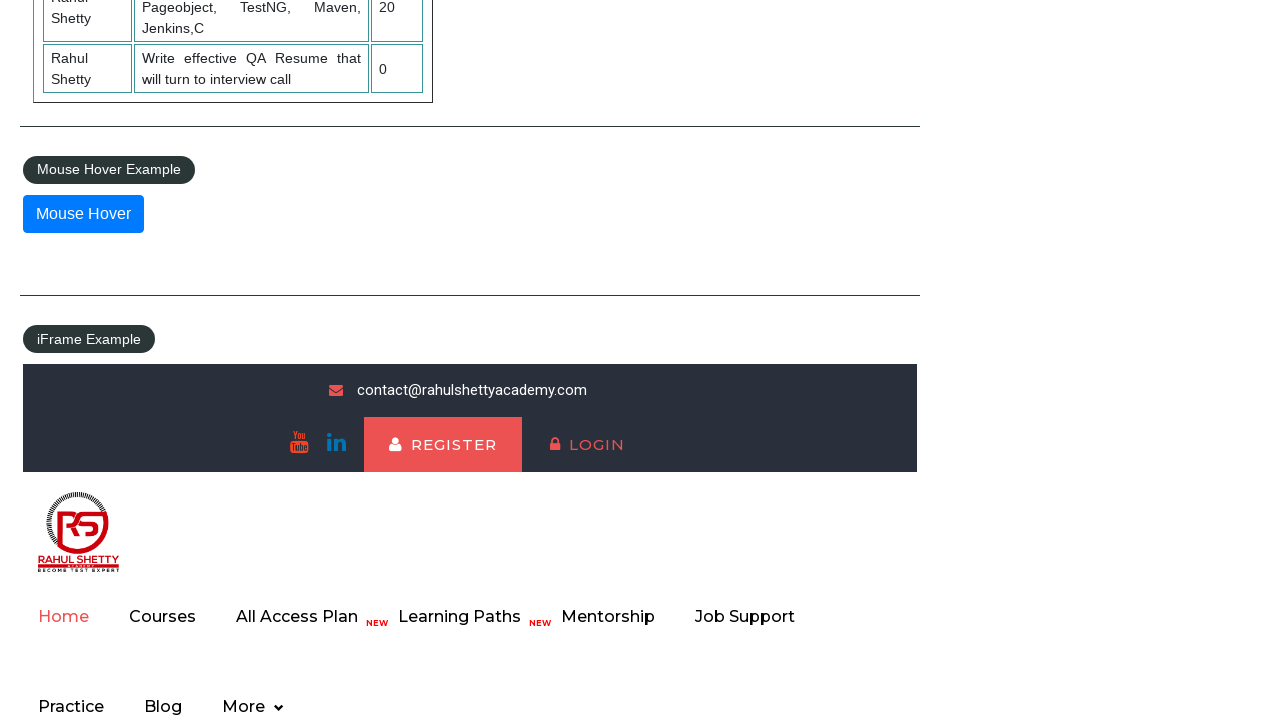